Tests dropdown selection functionality by selecting options using different methods: by value, by label, and by index

Starting URL: https://the-internet.herokuapp.com/dropdown

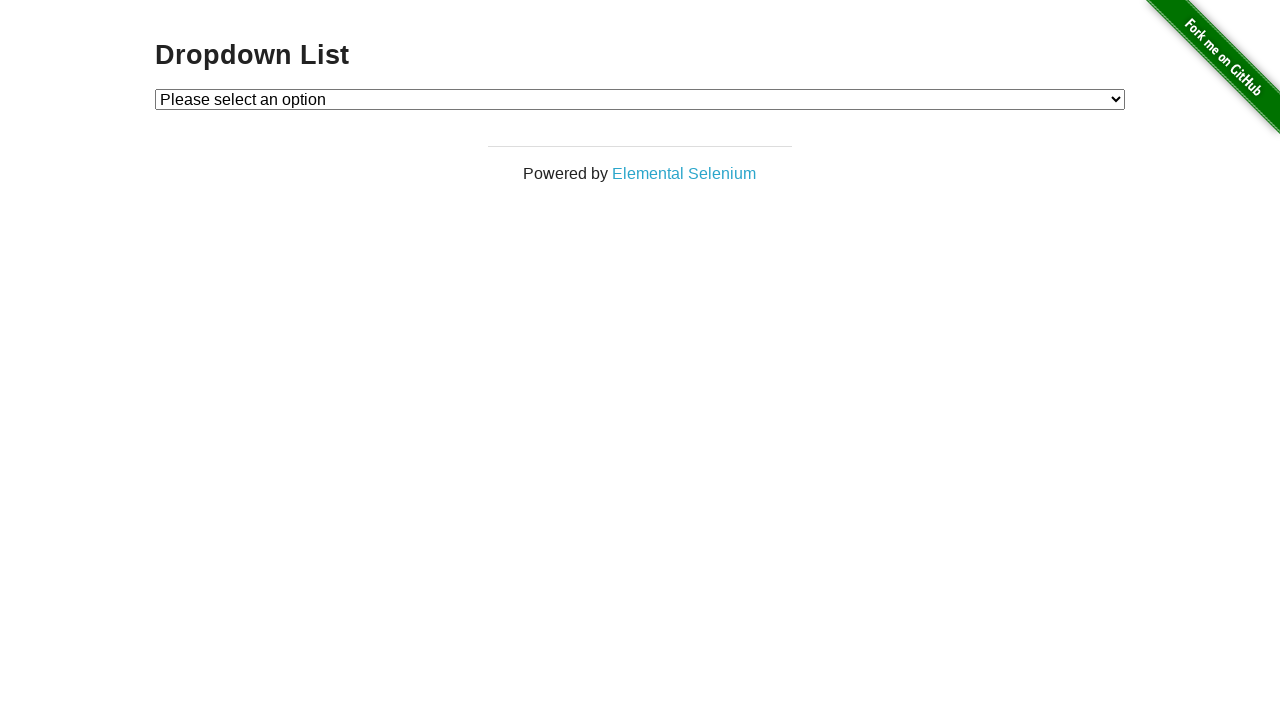

Selected Option 2 from dropdown by value on #dropdown
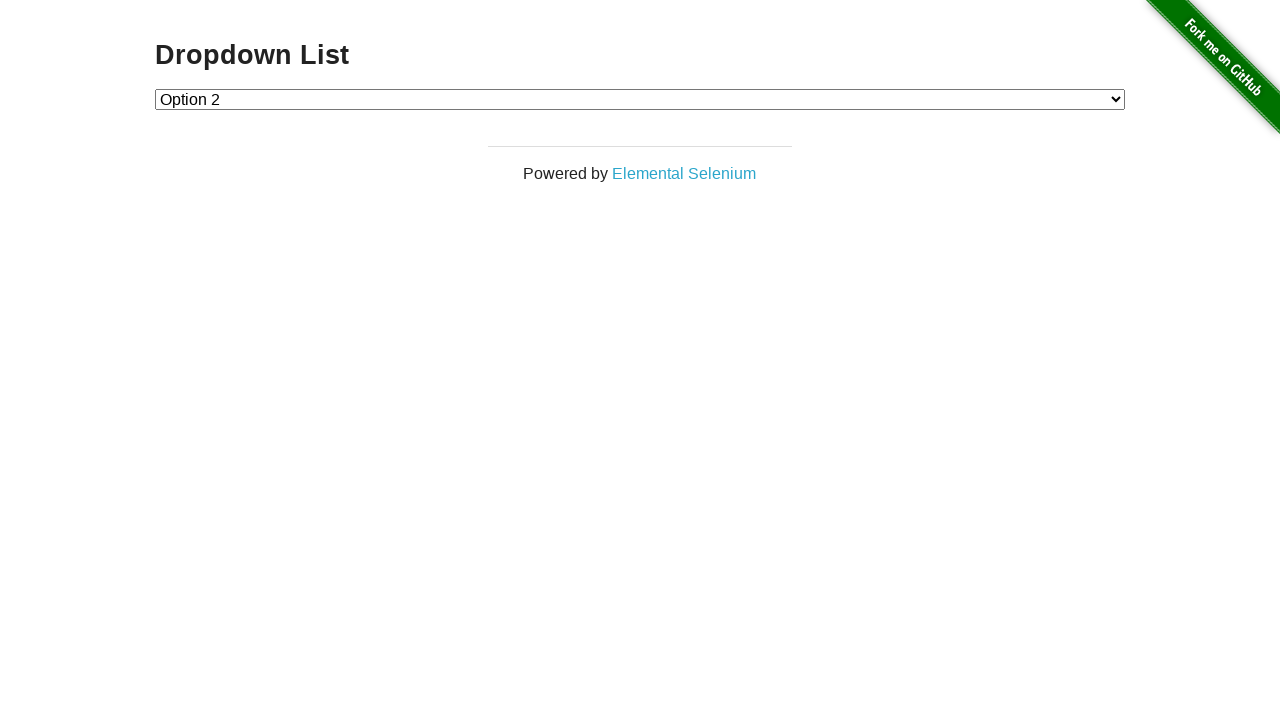

Selected Option 1 from dropdown by label on #dropdown
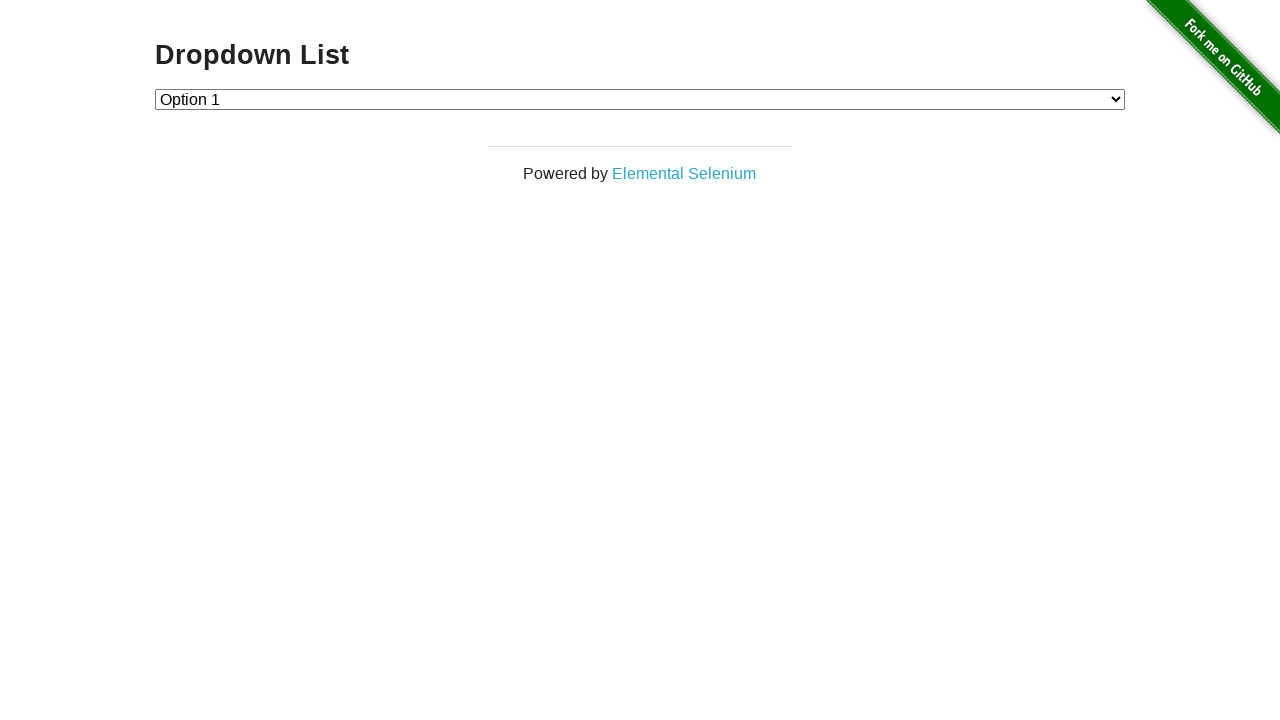

Selected dropdown option at index 2 (Option 2) on #dropdown
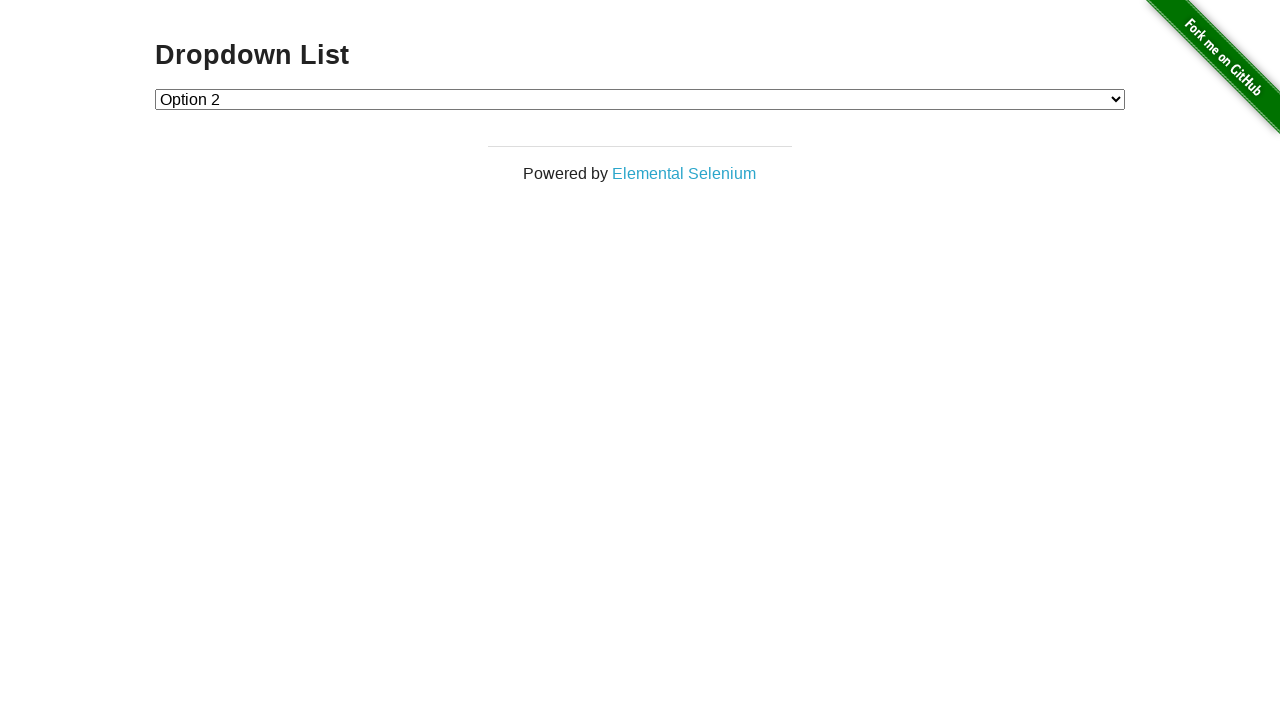

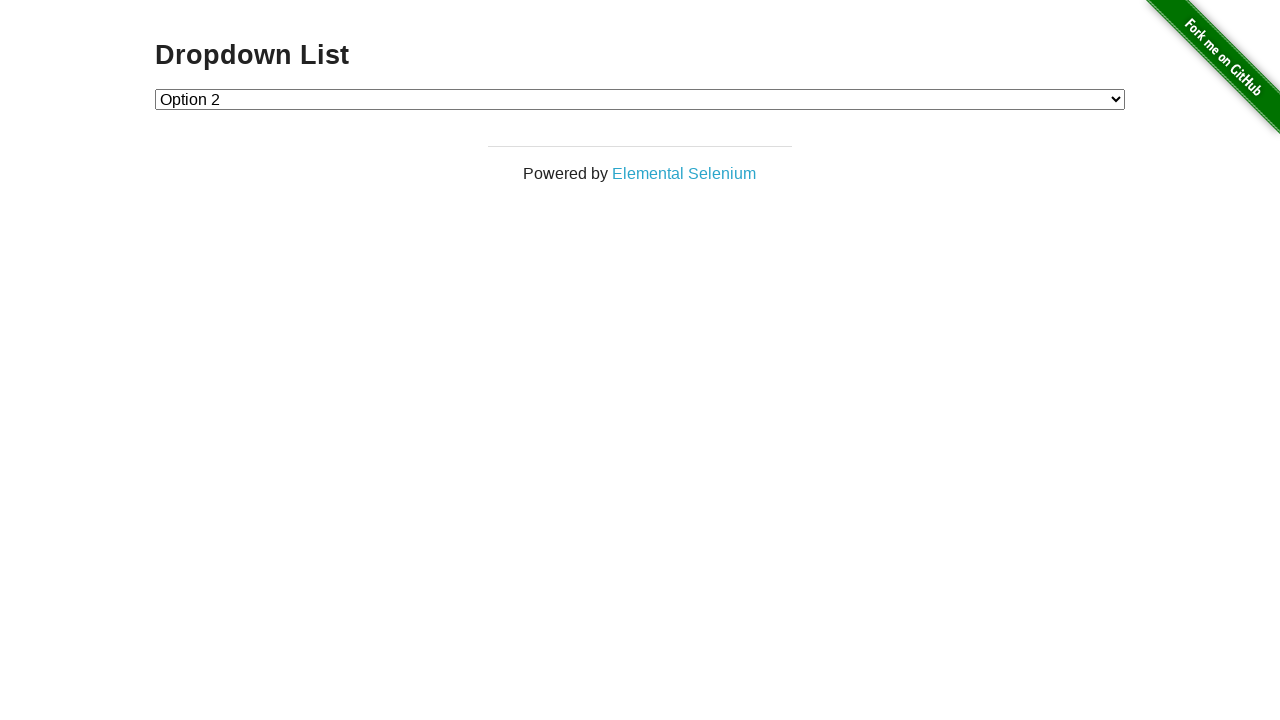